Tests the shop's price filter functionality by setting a price range between 280 and 428, applying the filter, and verifying products fall within that range.

Starting URL: https://practice.automationtesting.in/

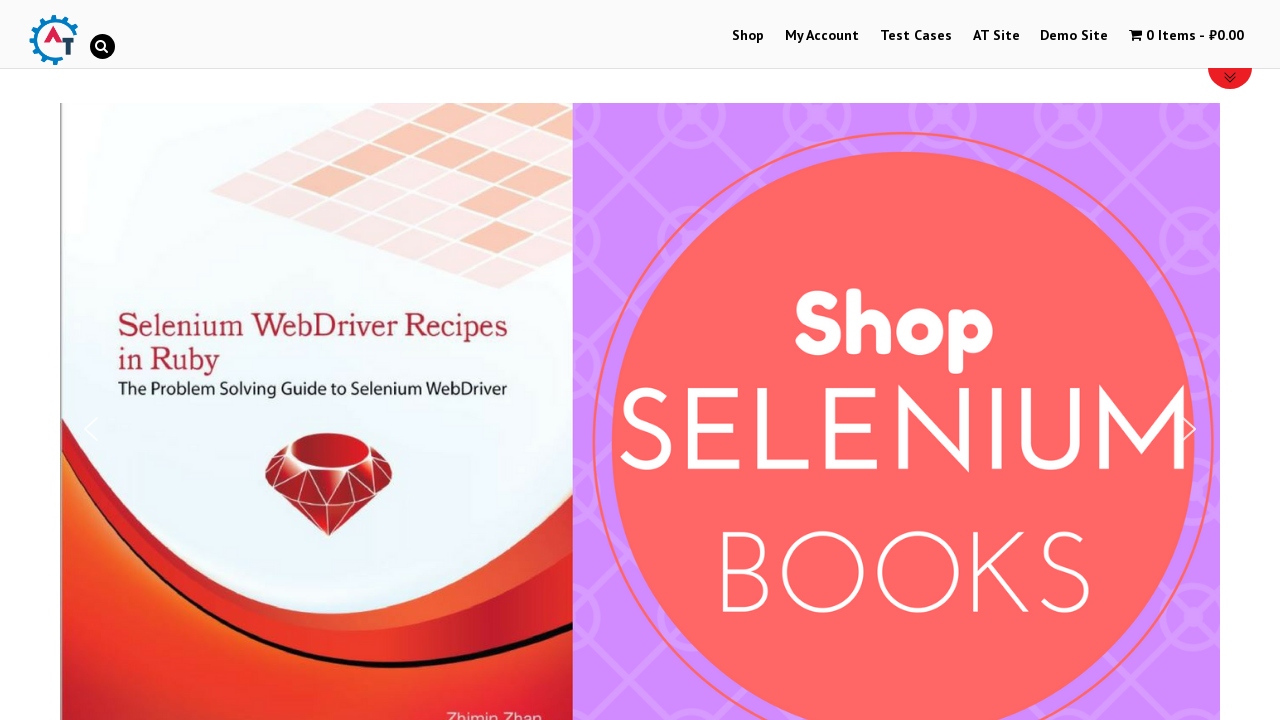

Clicked Shop menu to navigate to shop page at (748, 36) on a[href*='shop']
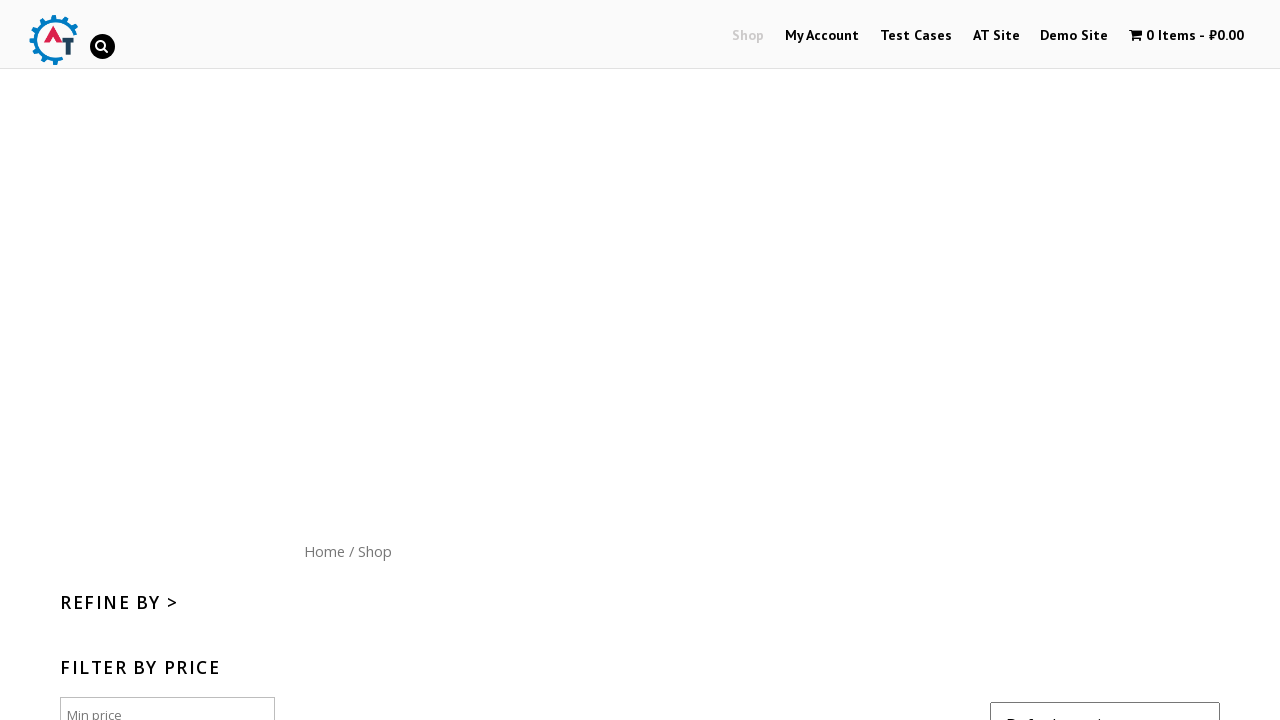

Shop page loaded with price slider visible
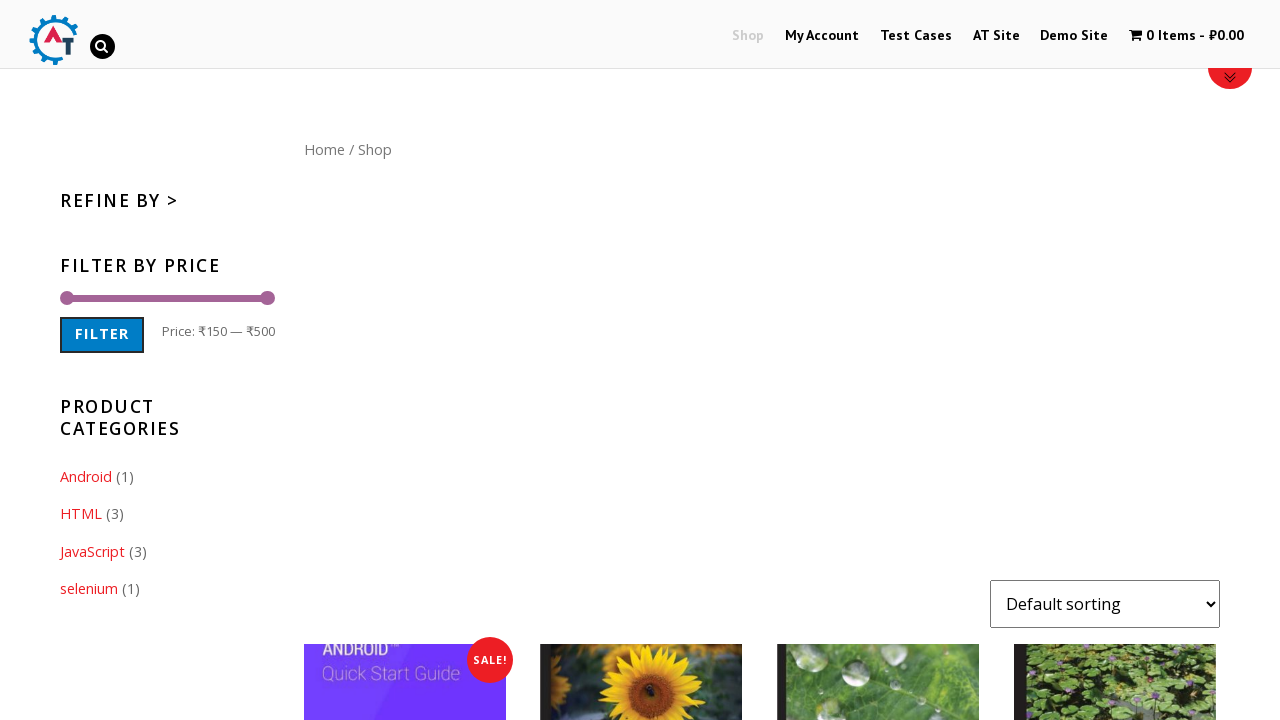

Dragged minimum price slider handle to set minimum price to 280 at (117, 295)
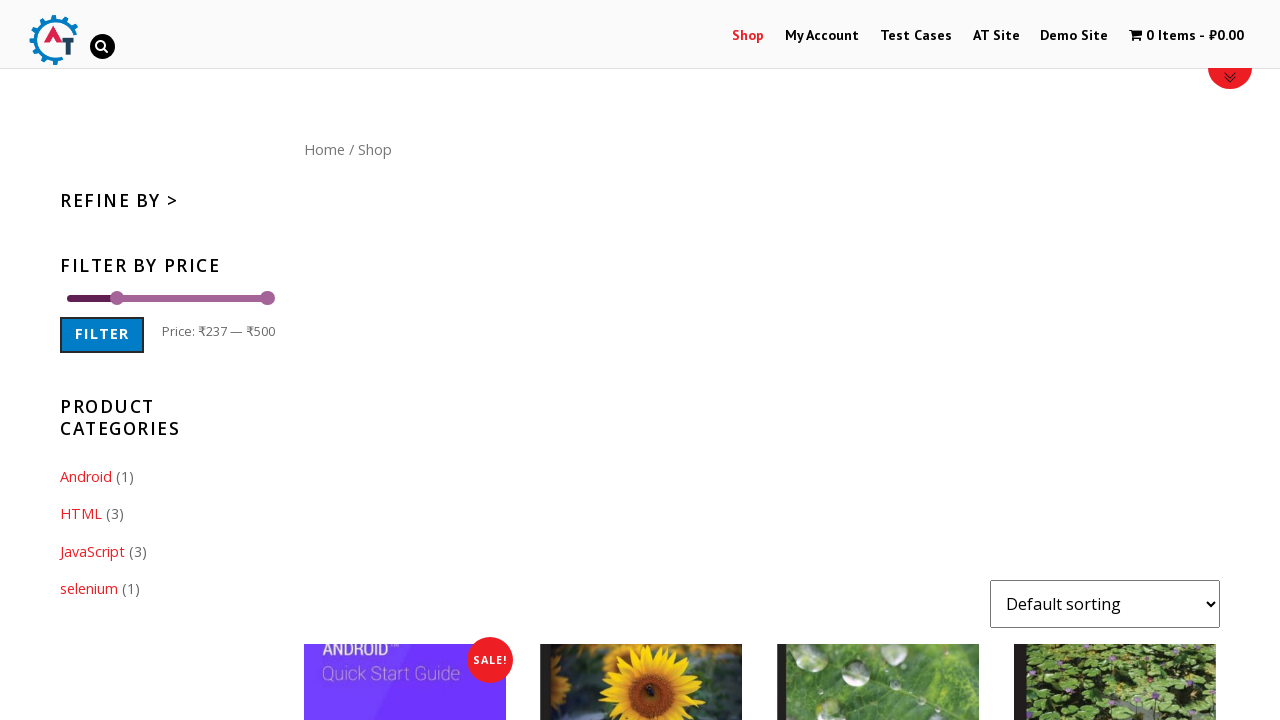

Dragged maximum price slider handle to set maximum price to 428 at (217, 295)
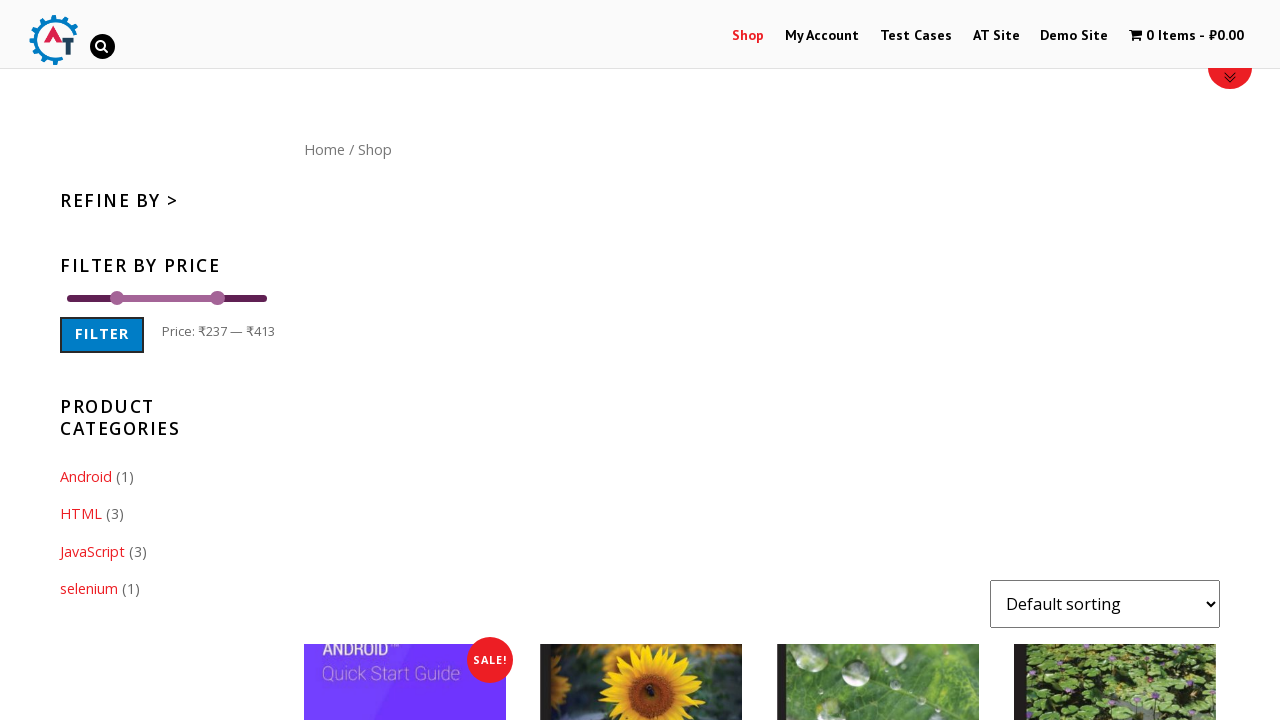

Clicked filter button to apply price range filter between 280 and 428 at (102, 335) on button.button
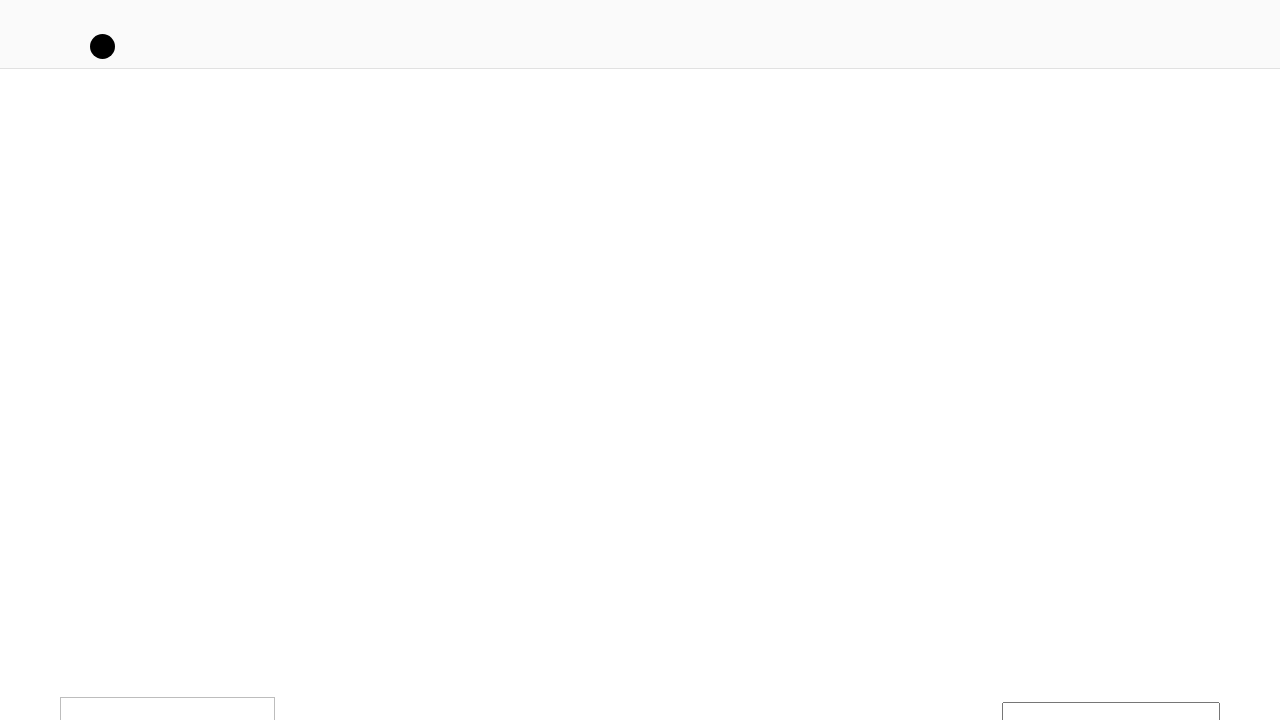

Filtered products loaded successfully within price range 280-428
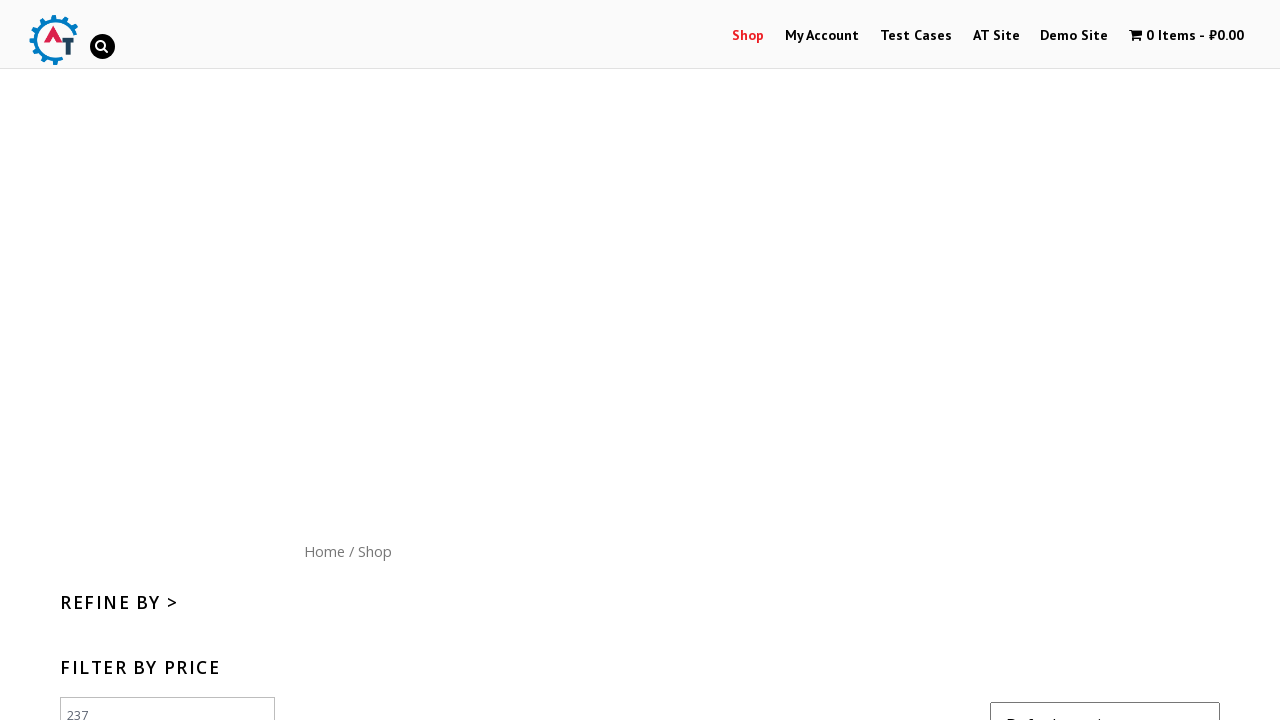

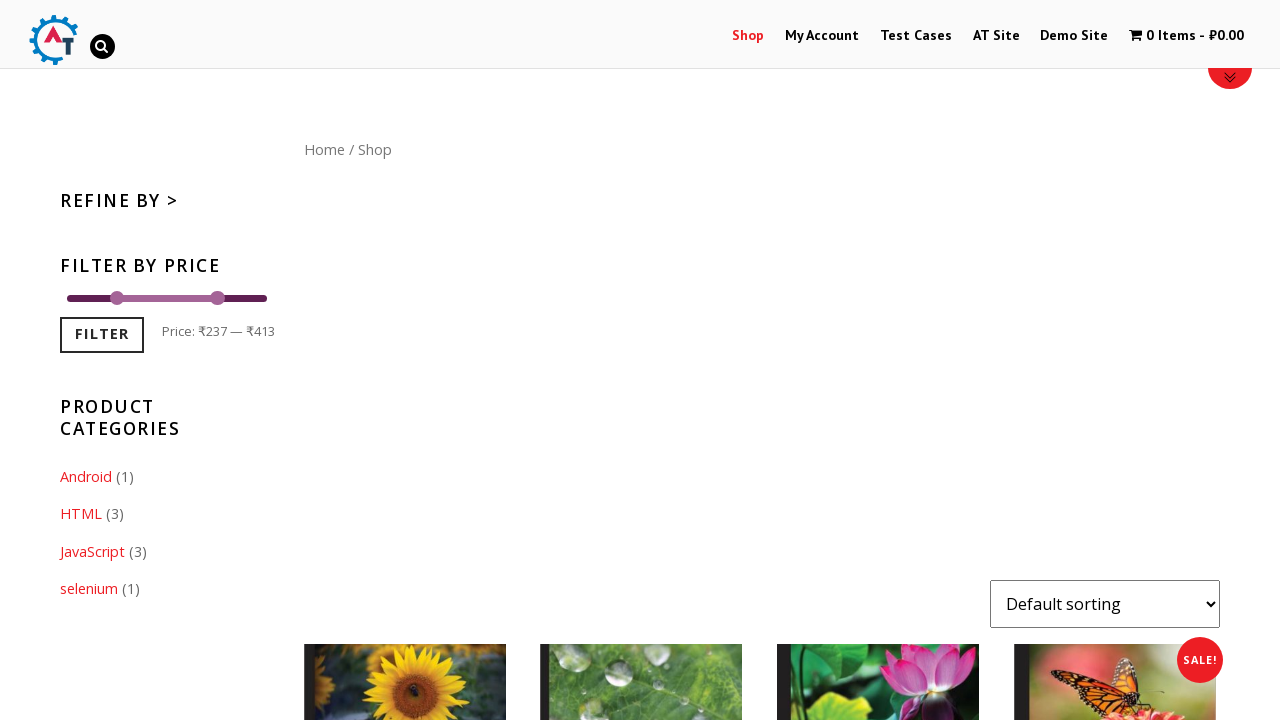